Tests deleting a task on the Completed filter view

Starting URL: https://todomvc4tasj.herokuapp.com

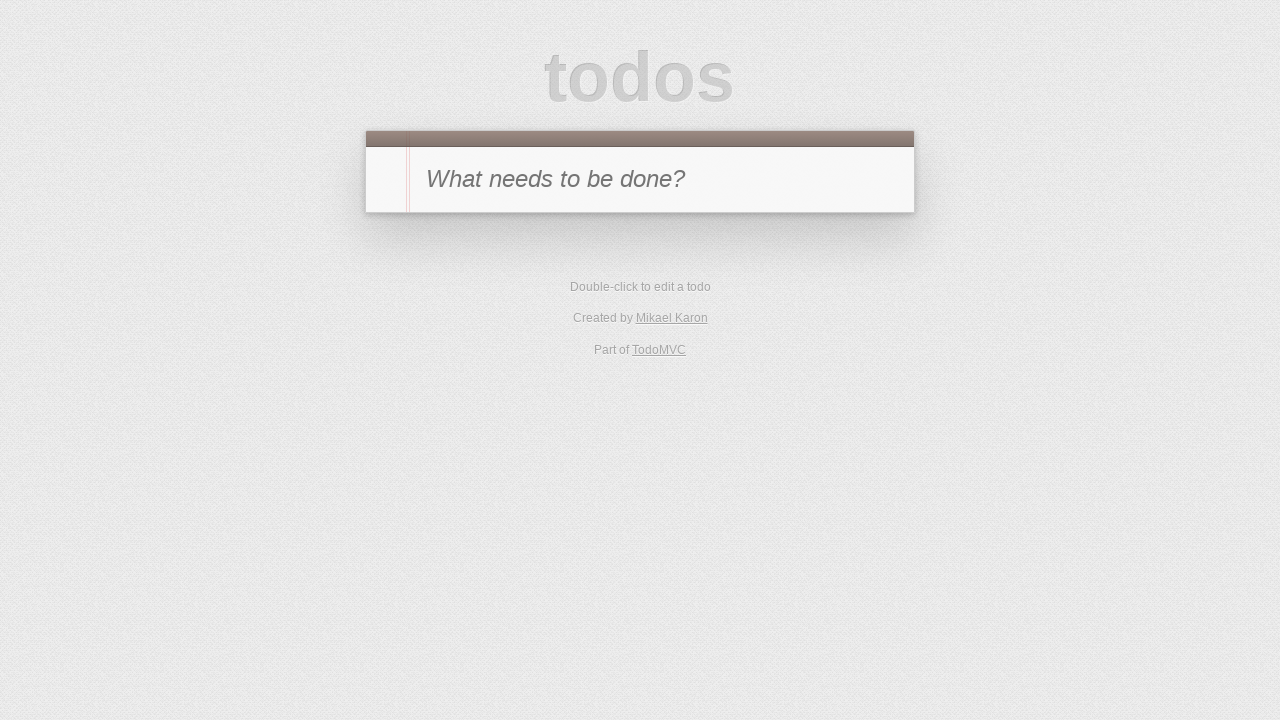

Created completed task via localStorage
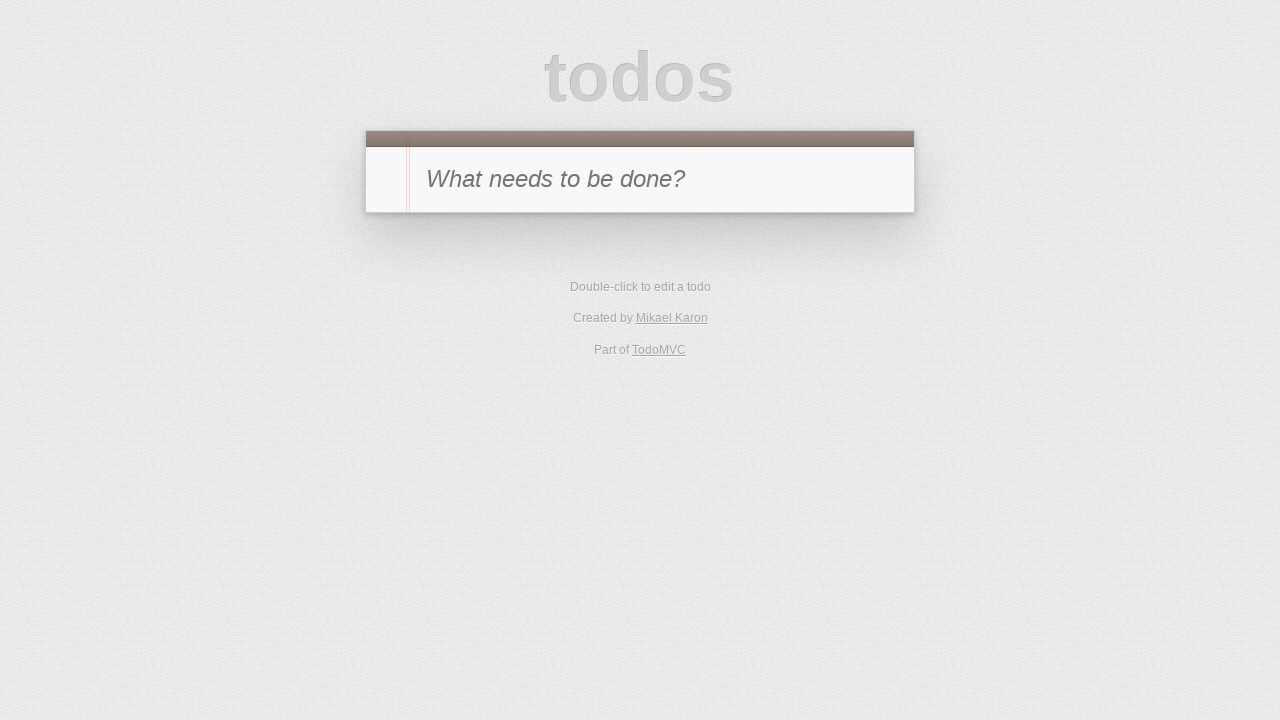

Reloaded the page to load task from localStorage
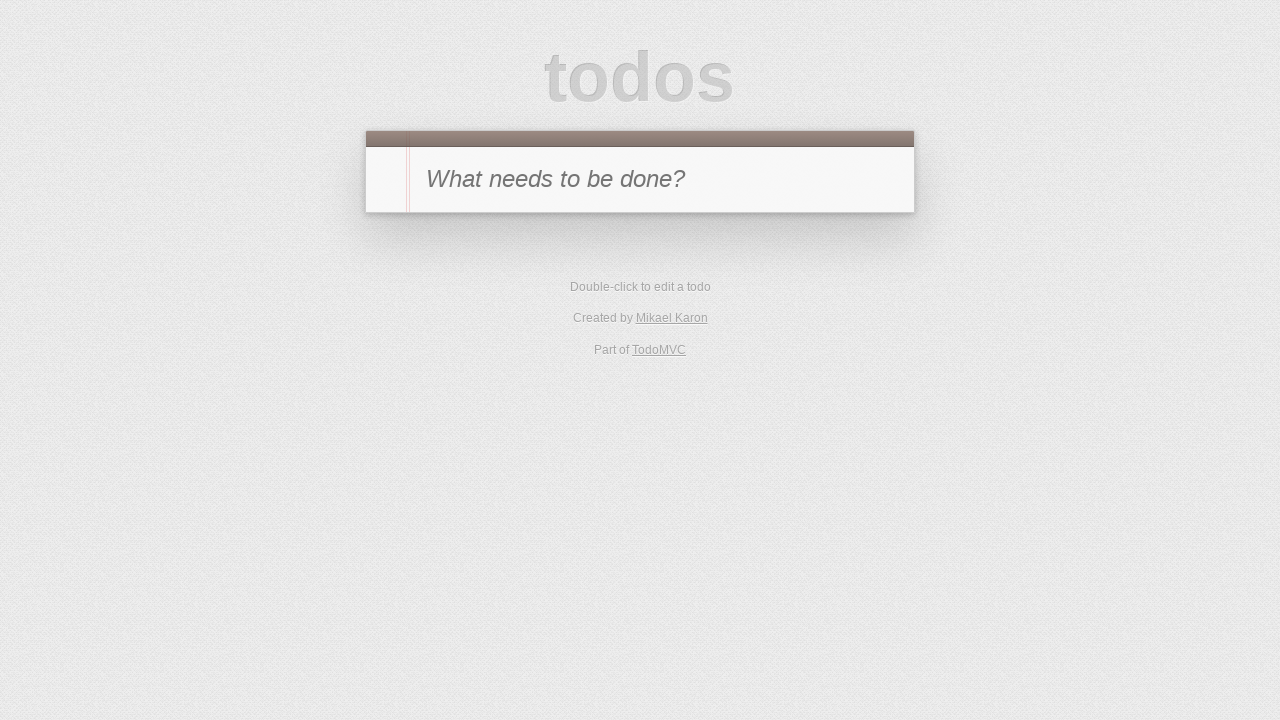

Navigated to Completed filter view at (676, 291) on [href='#/completed']
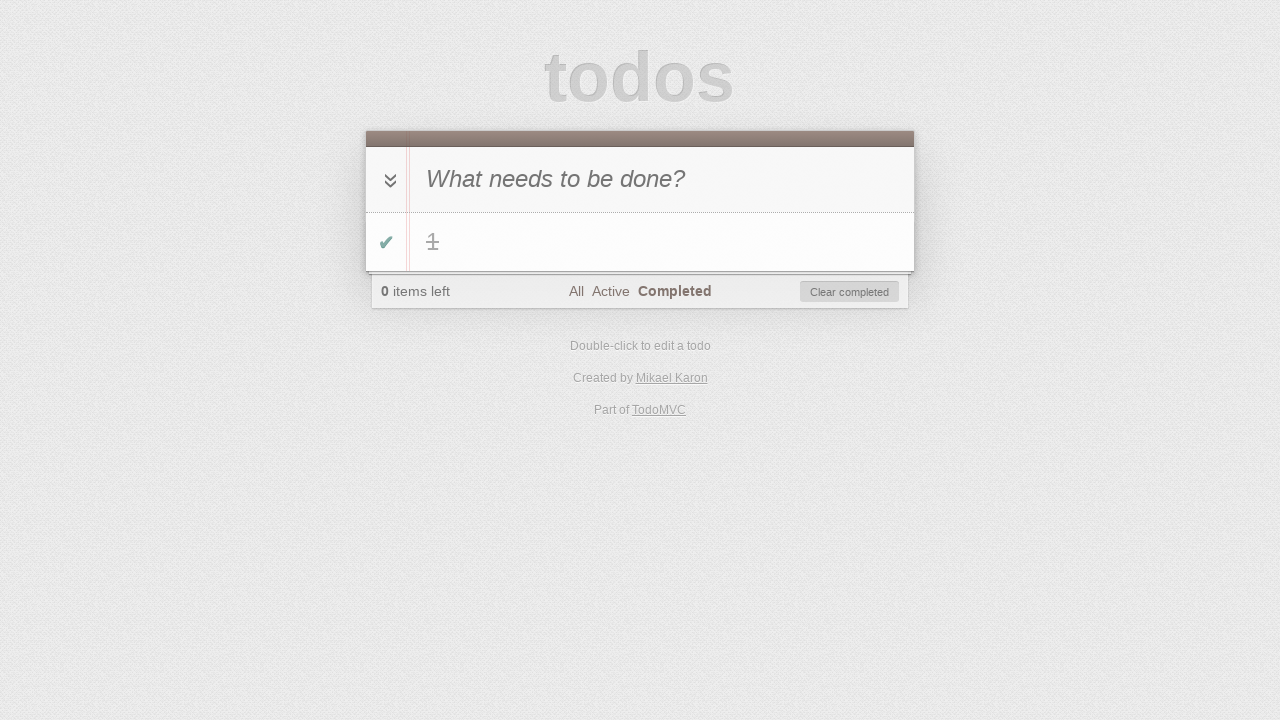

Hovered over completed task to reveal delete button at (640, 242) on #todo-list > li:has-text('1')
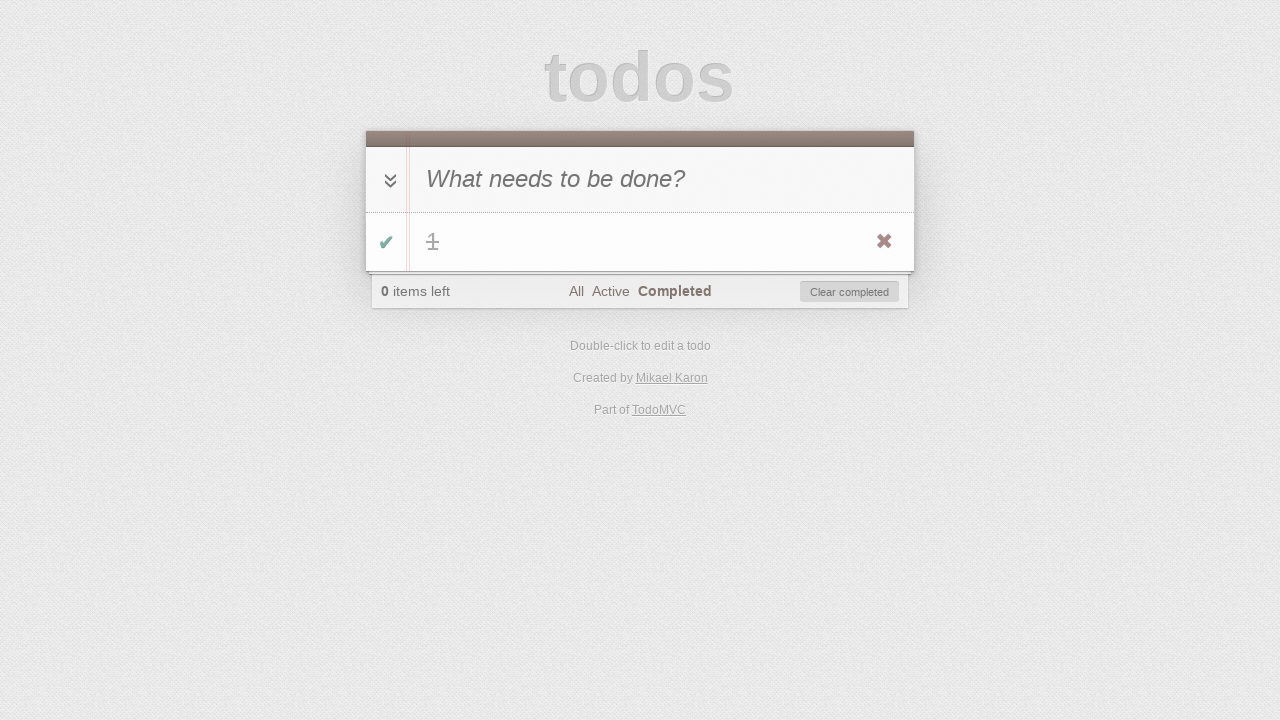

Clicked delete button to remove the task at (884, 242) on #todo-list > li:has-text('1') .destroy
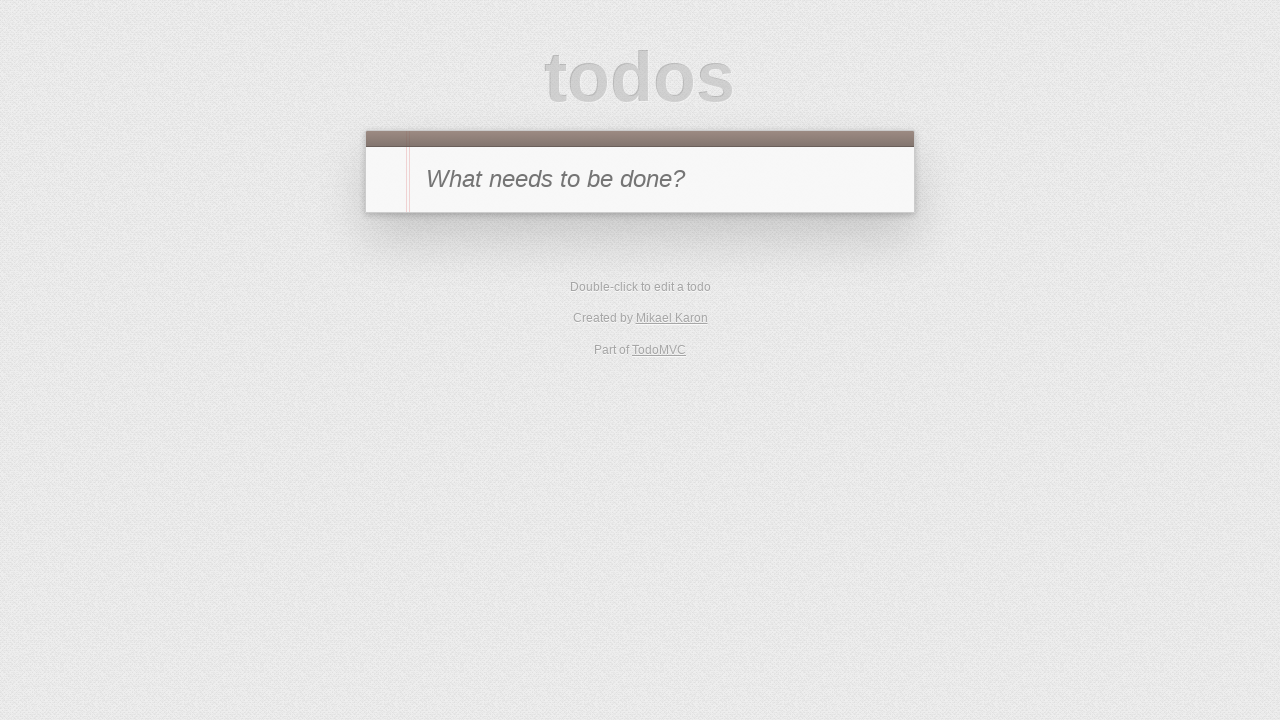

Waited 500ms for UI to update after deletion
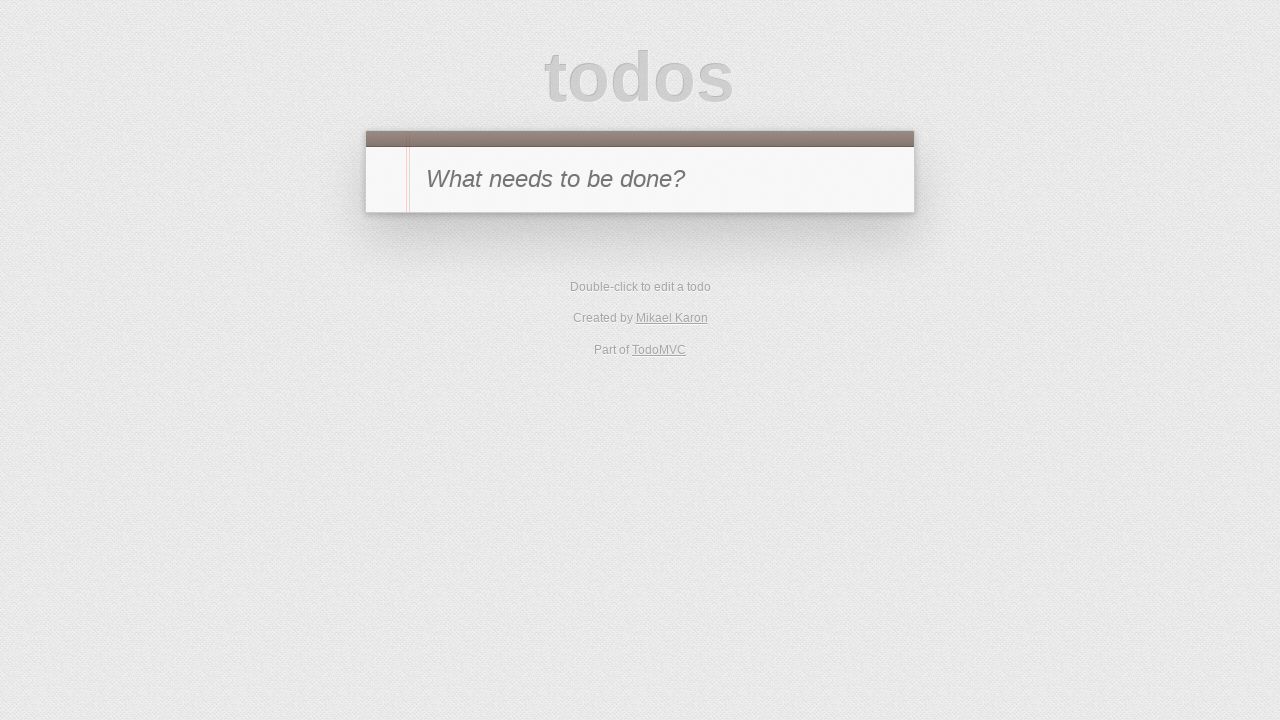

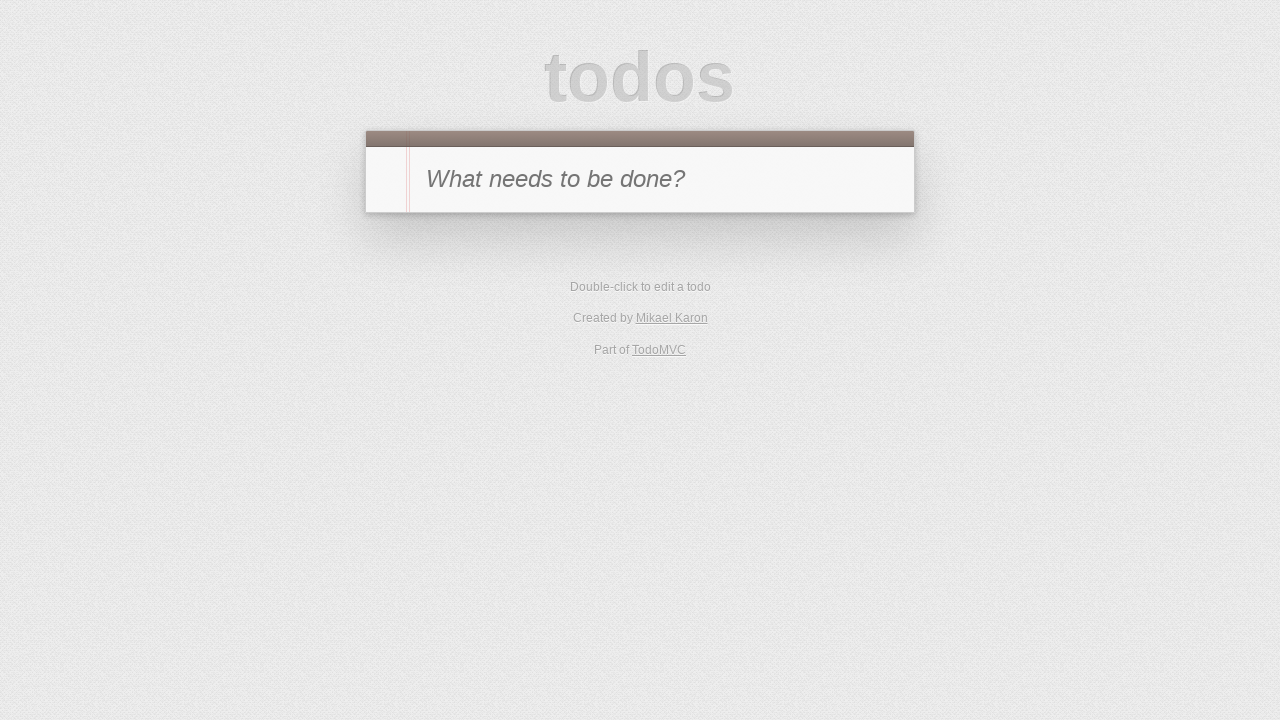